Navigates to WiseQuarter homepage and verifies that the URL contains "wisequarter"

Starting URL: https://www.wisequarter.com

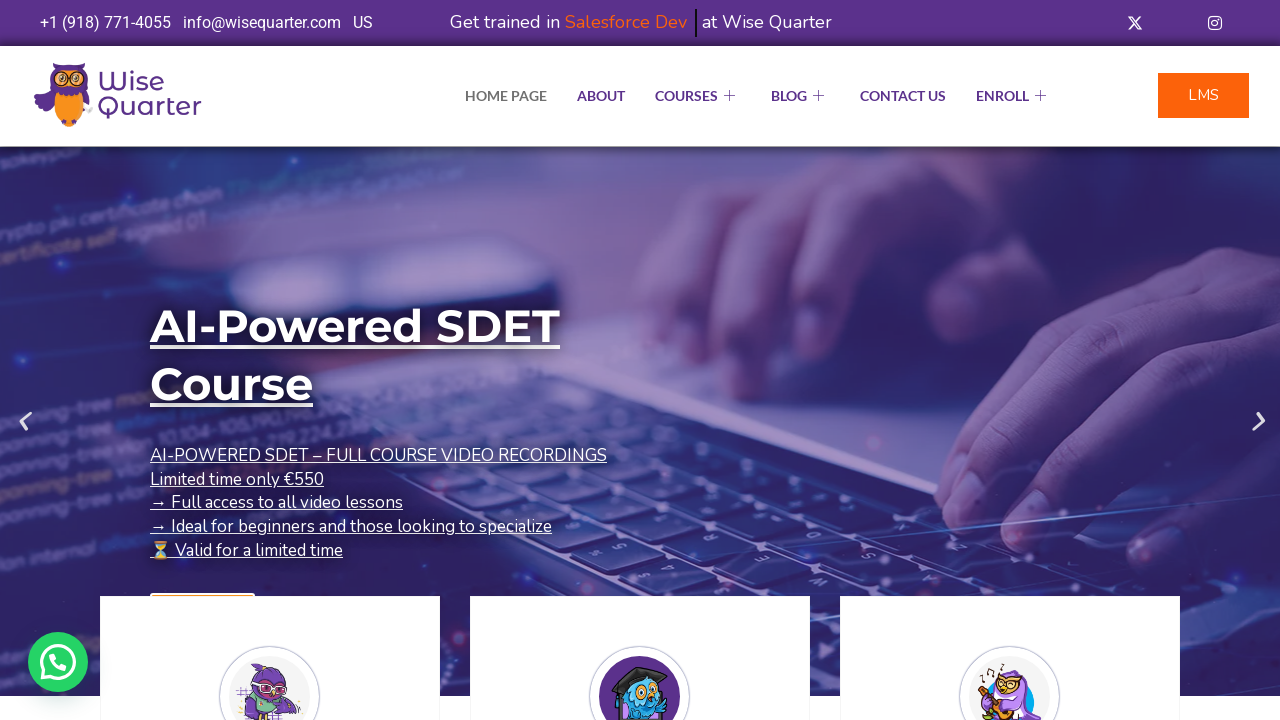

Waited for page to load (domcontentloaded state)
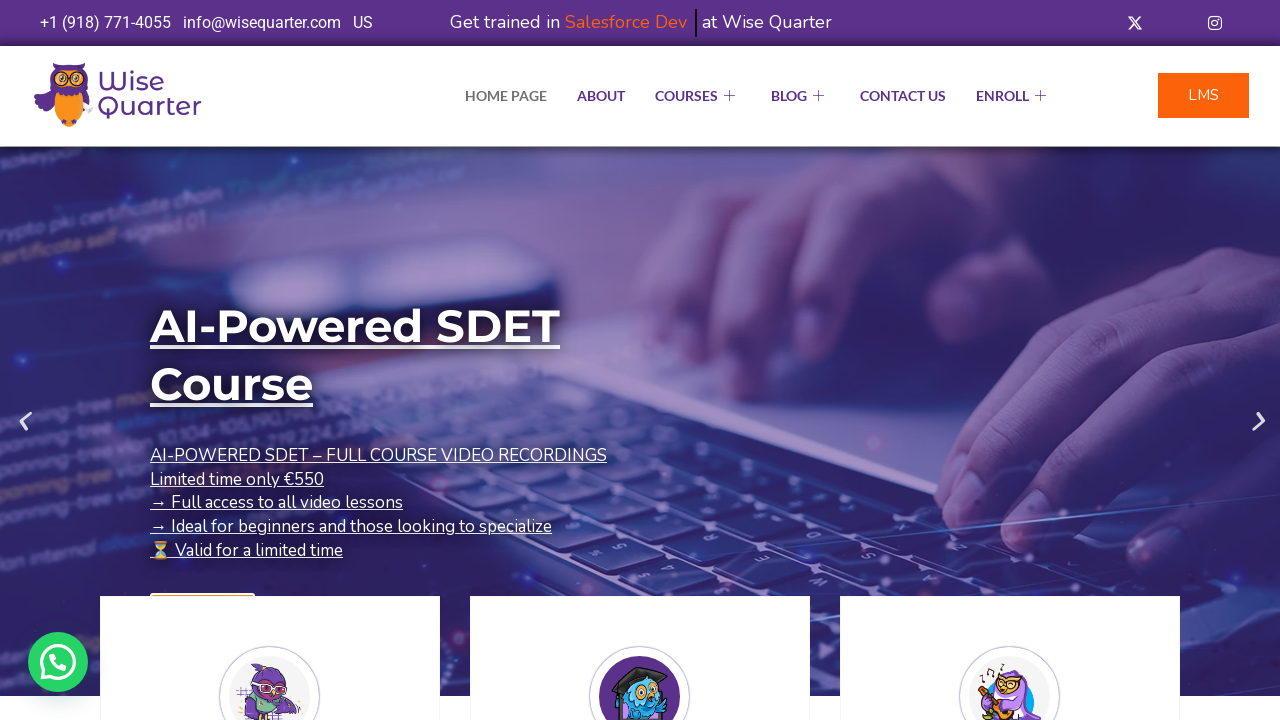

Verified that URL contains 'wisequarter'
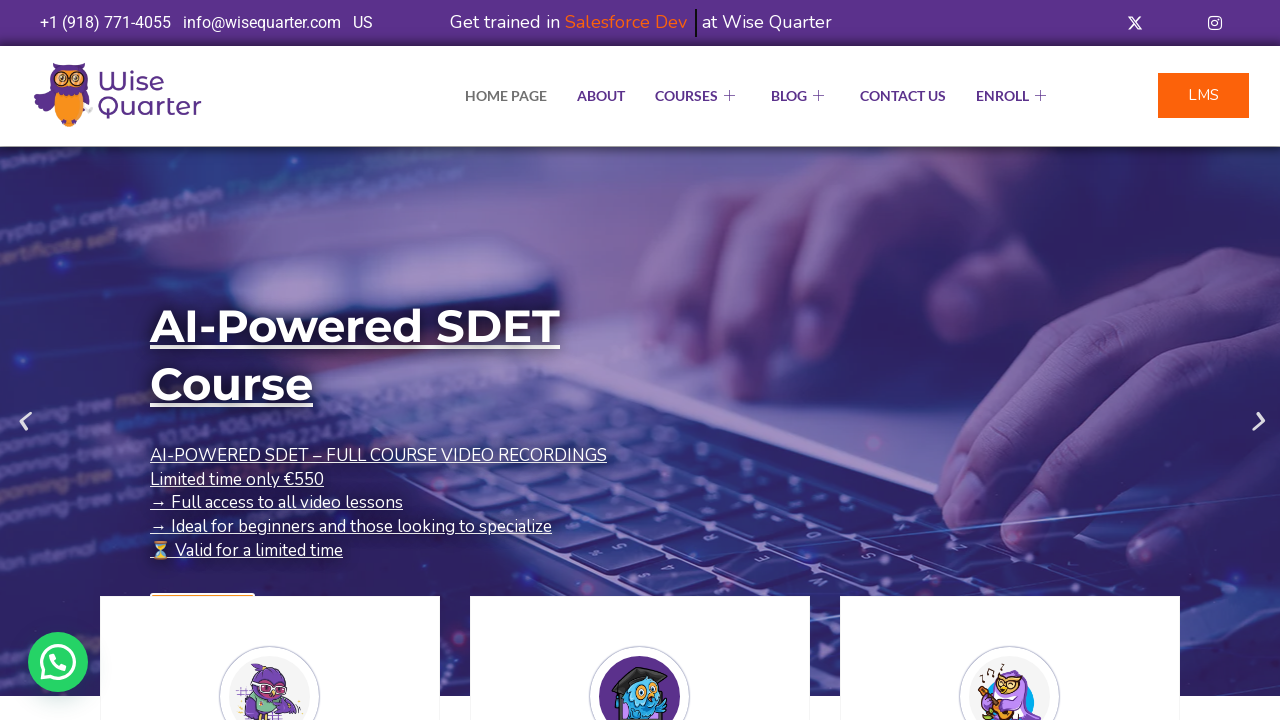

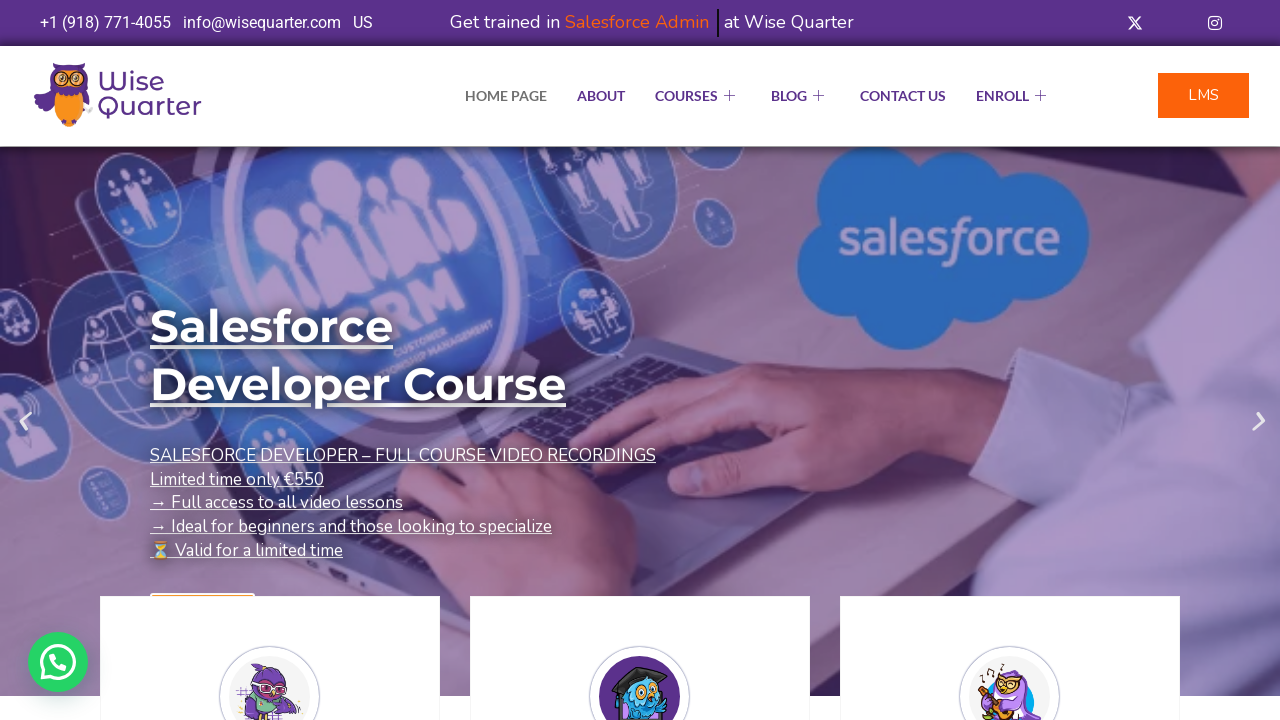